Basic navigation test that opens the Tesla website homepage to verify the page loads successfully.

Starting URL: https://www.tesla.com

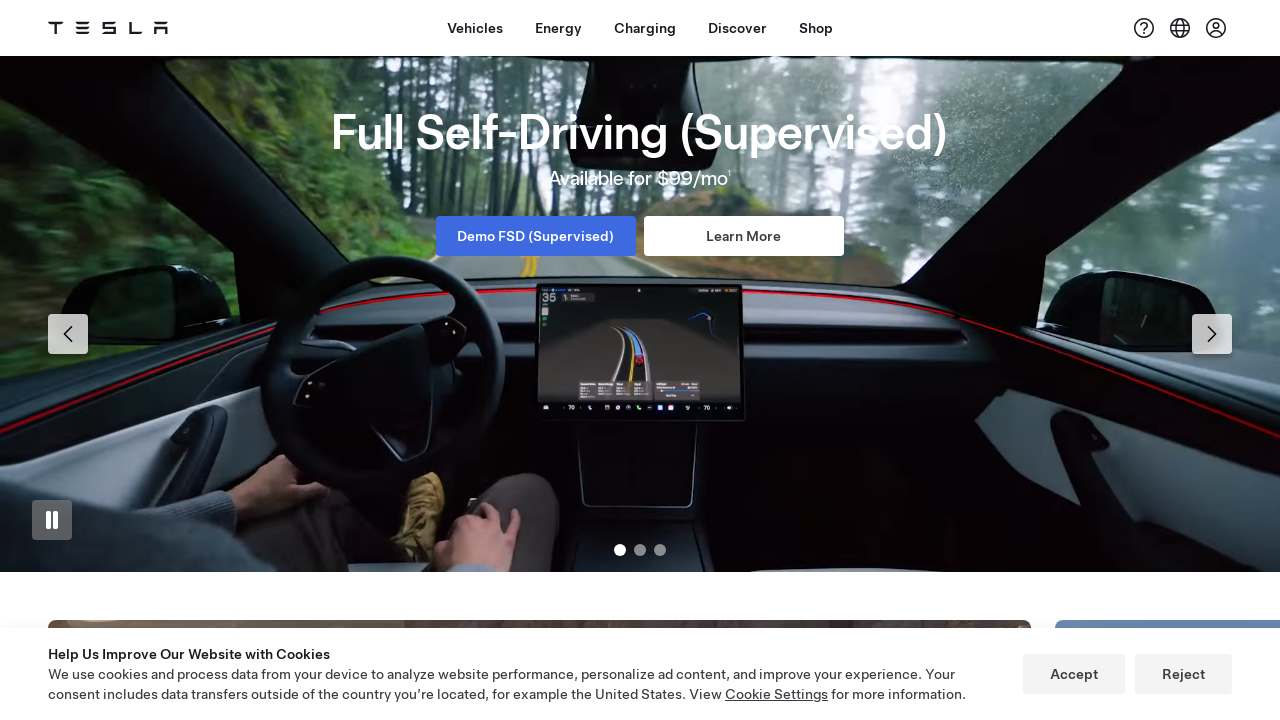

Waited for page to reach domcontentloaded state
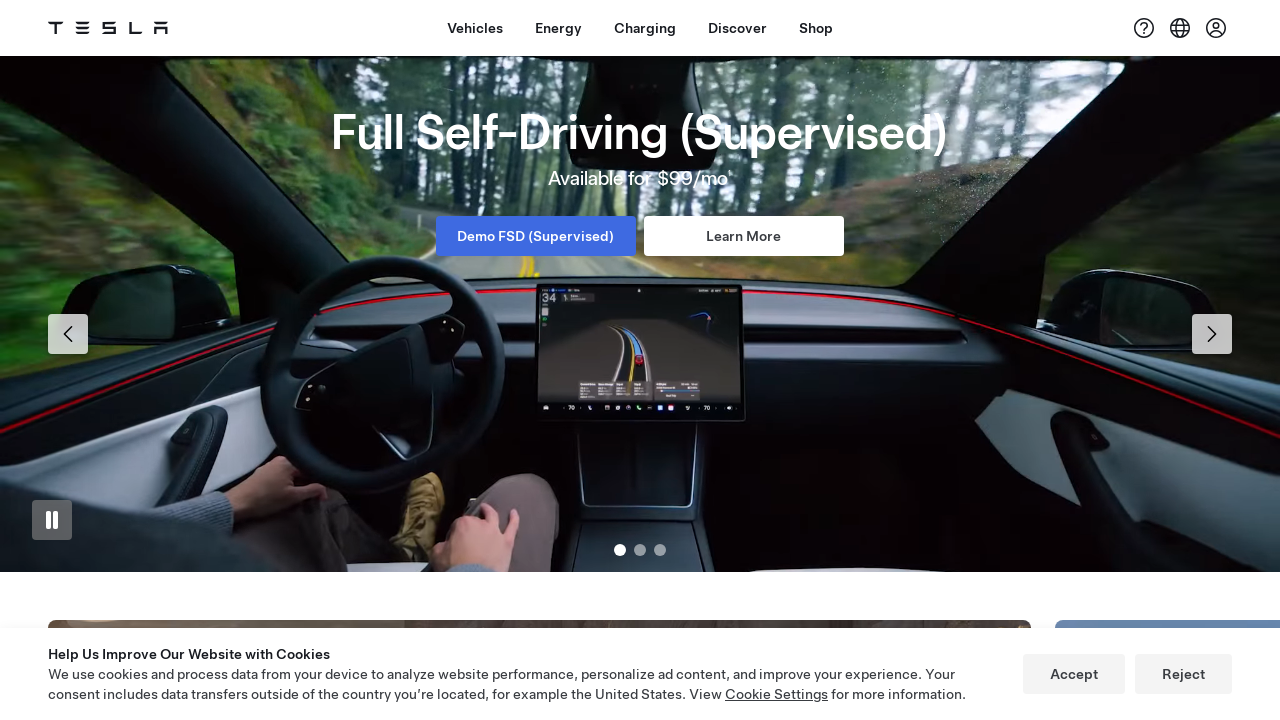

Verified body element is present on Tesla homepage
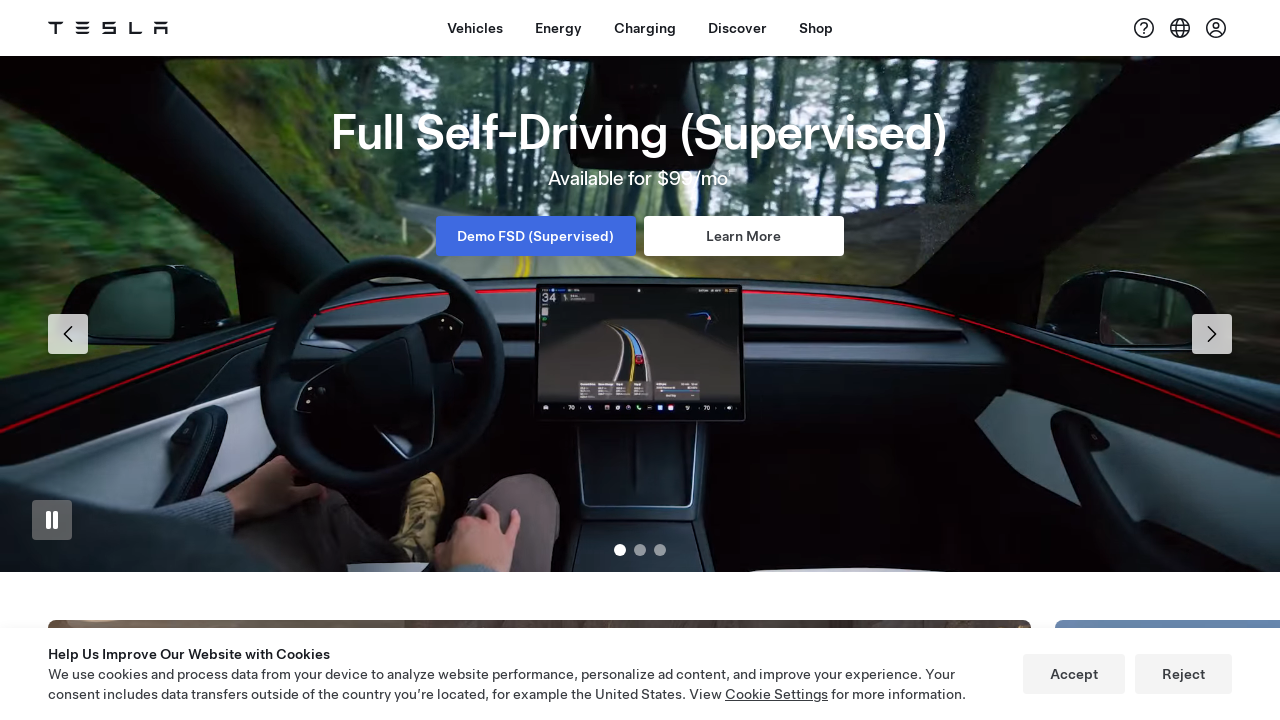

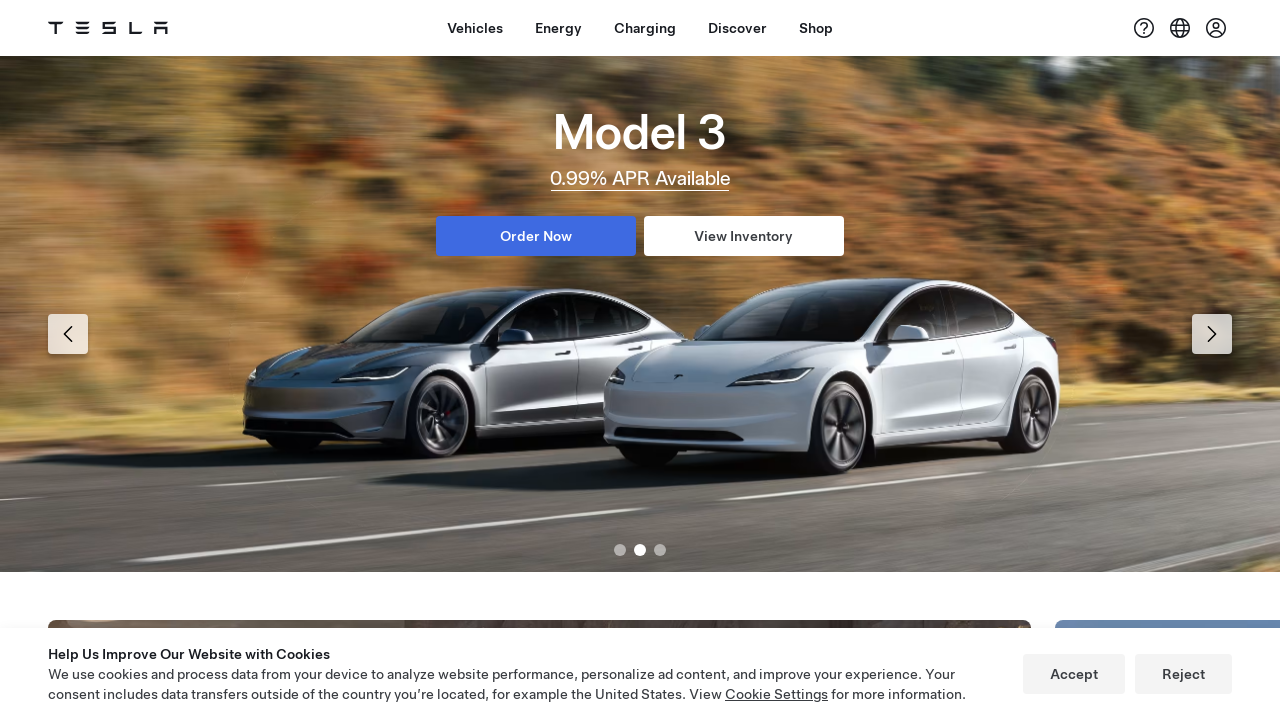